Tests date picker by entering a date value

Starting URL: https://www.selenium.dev/selenium/web/web-form.html

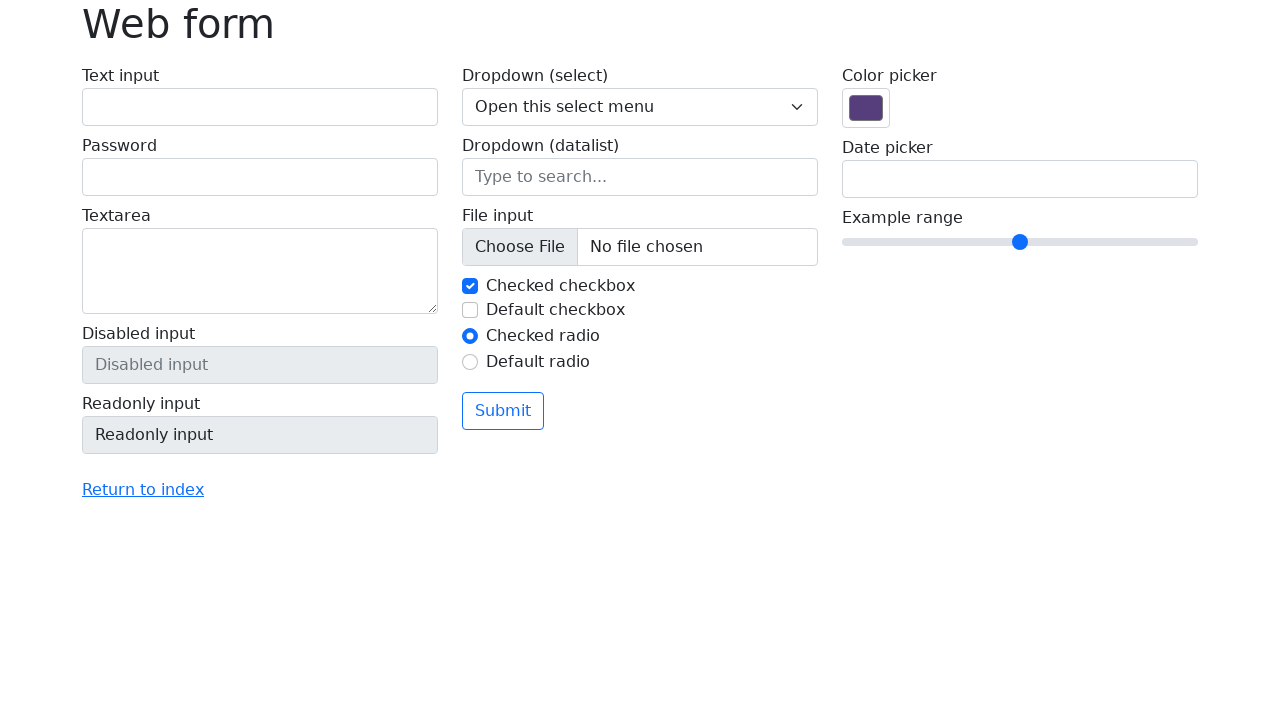

Filled date picker with date value 01/02/1990 on input[name='my-date']
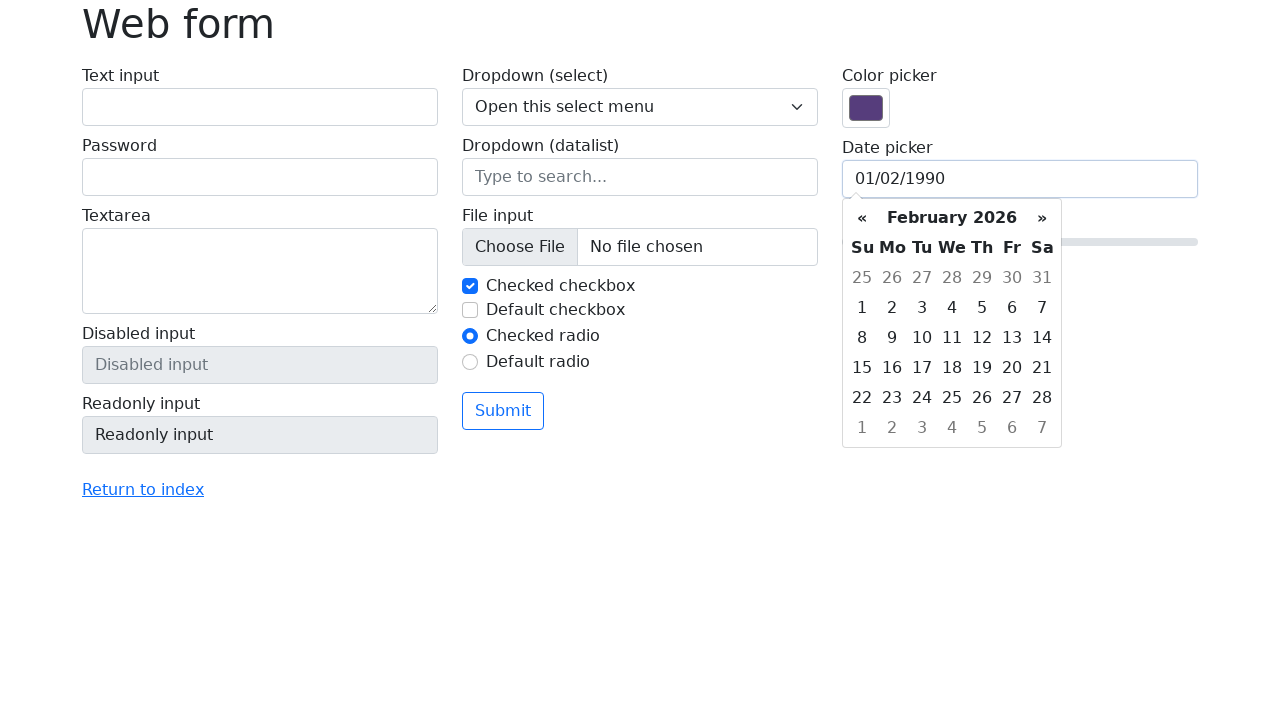

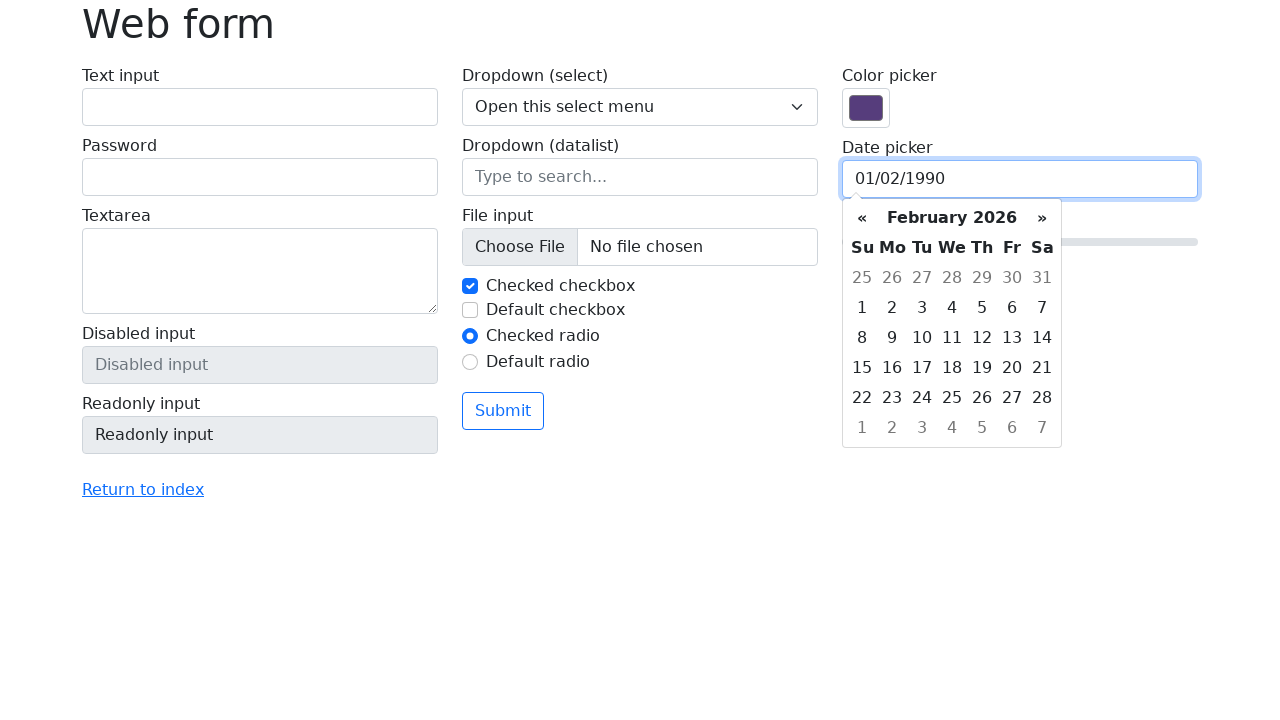